Tests character count for a list of names (95 characters expected)

Starting URL: https://wordcounter.net/

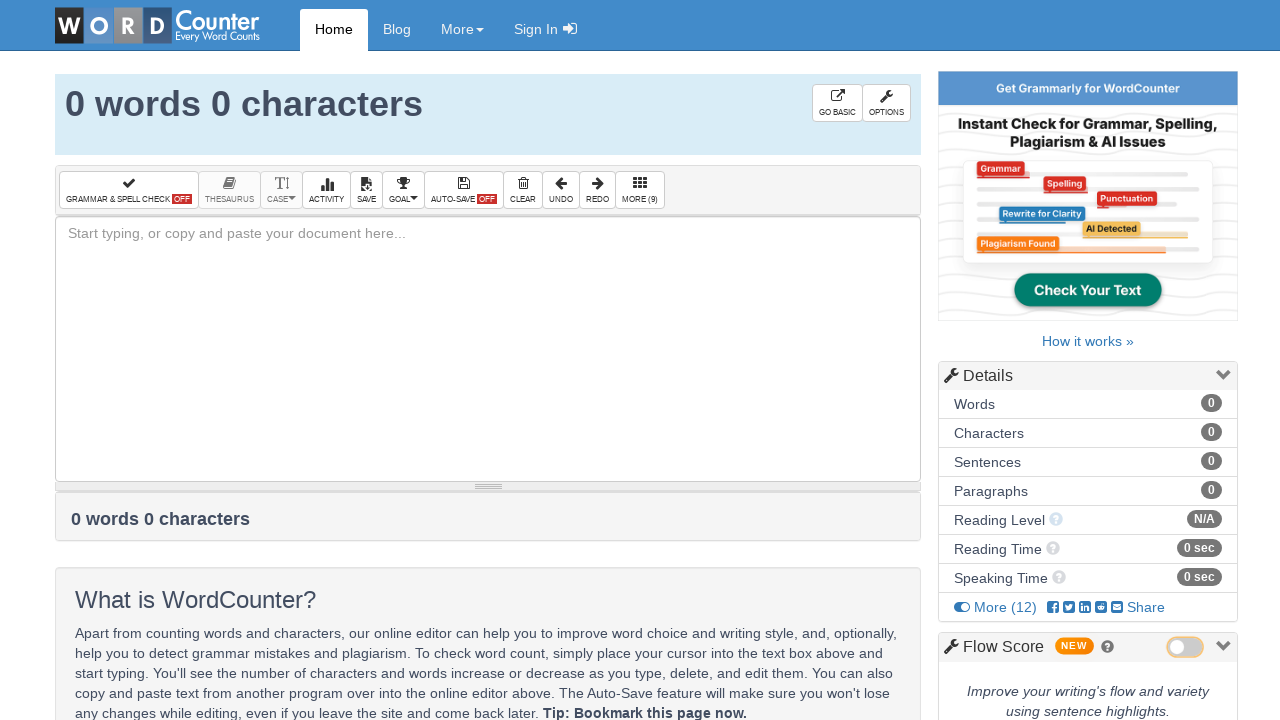

Filled text field with list of names on #box
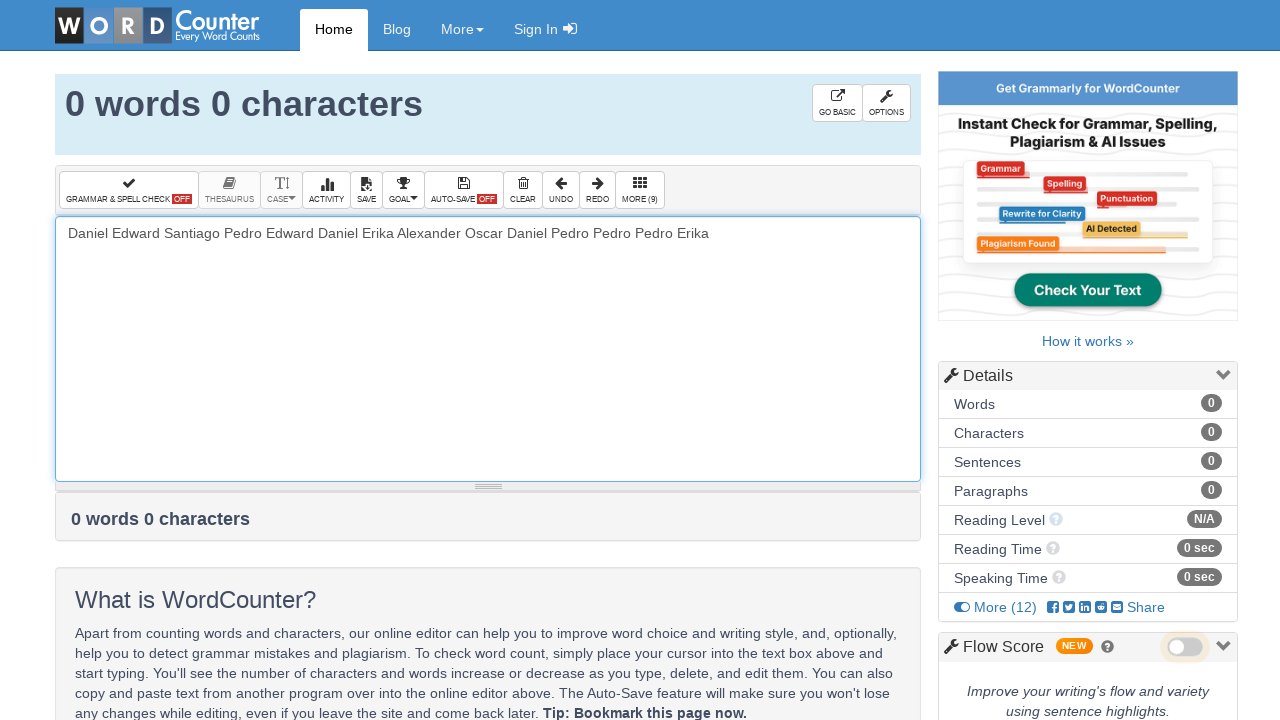

Character count element loaded and updated
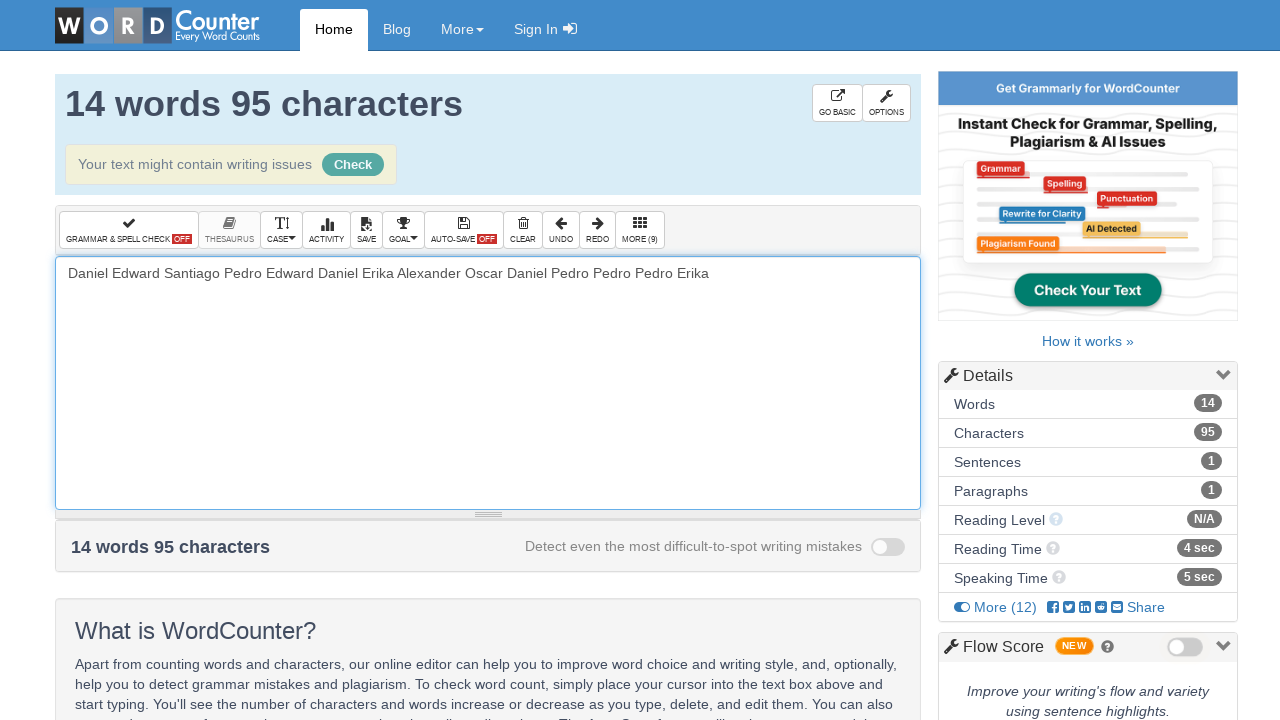

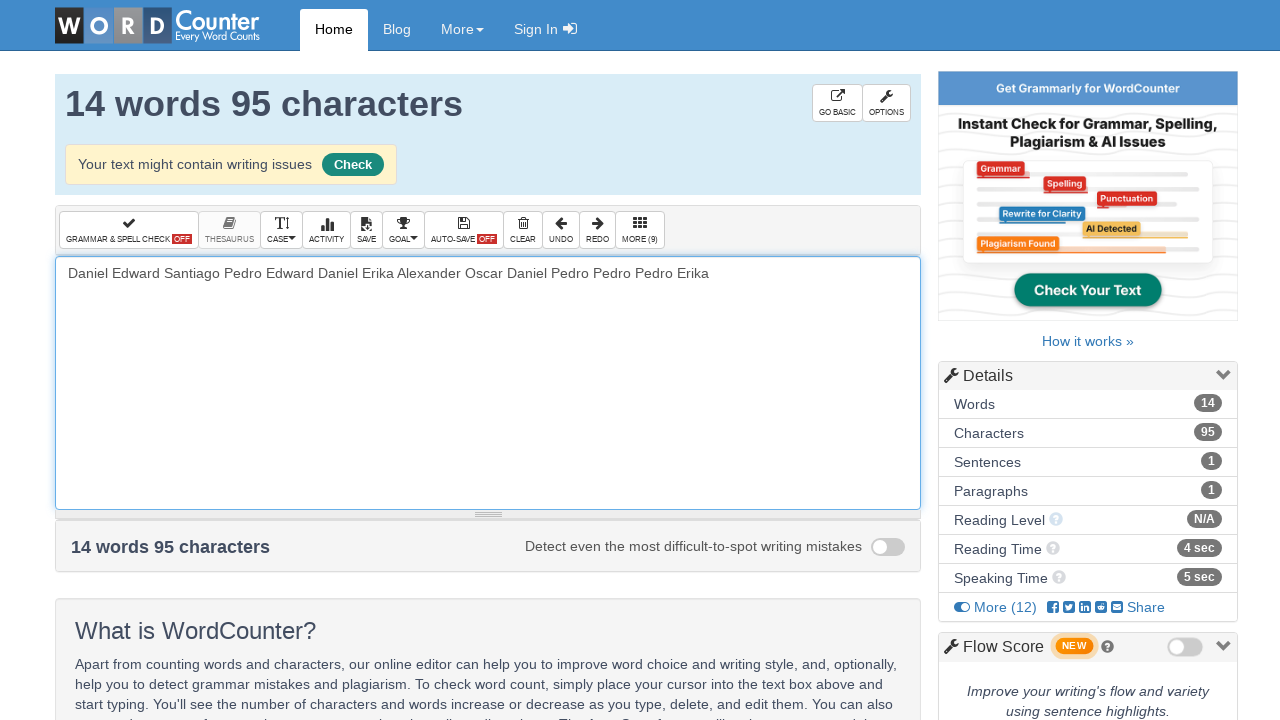